Opens the SpiceJet website and verifies the page loads successfully by waiting for the page to be ready.

Starting URL: https://www.spicejet.com/

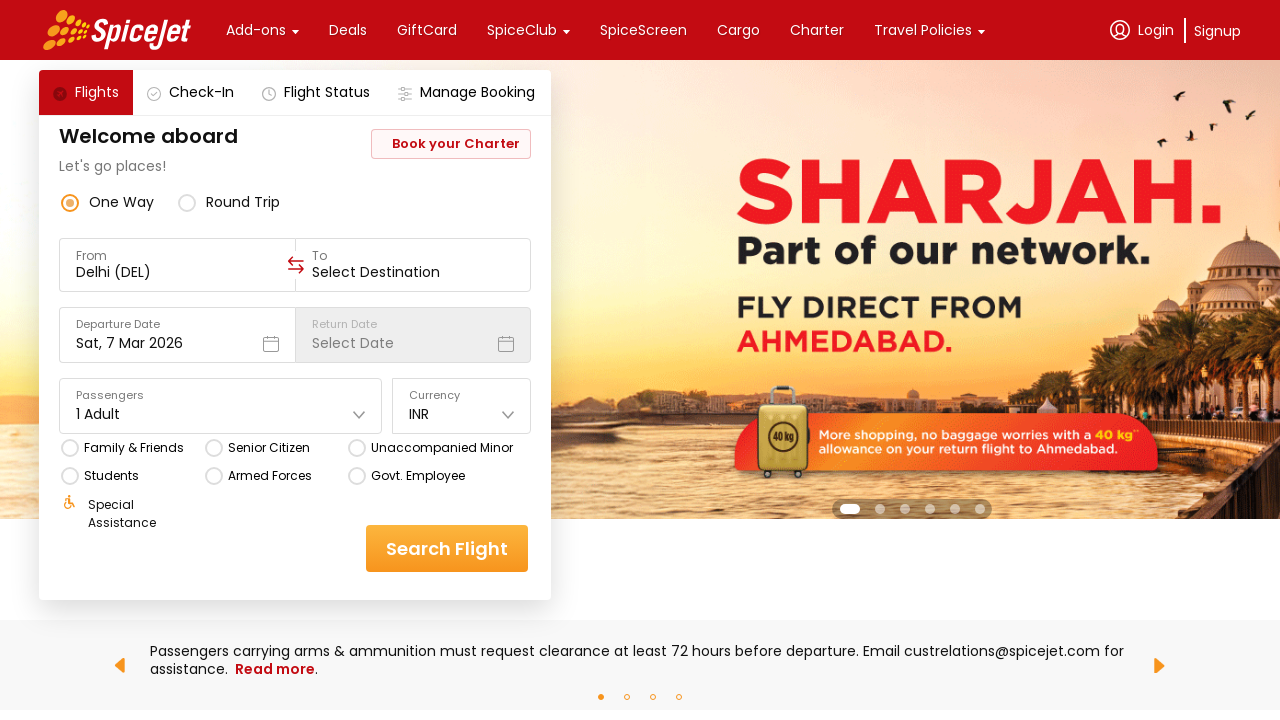

Waited for page to reach networkidle state
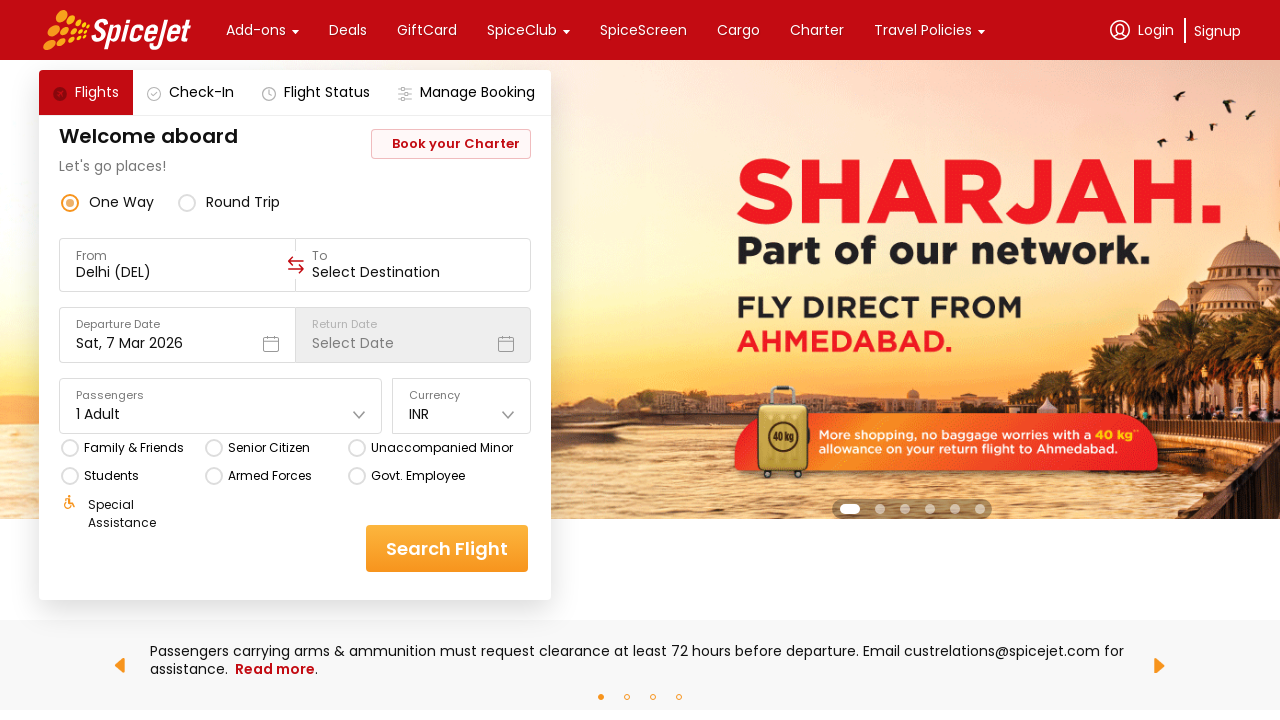

Verified body element is visible - SpiceJet page loaded successfully
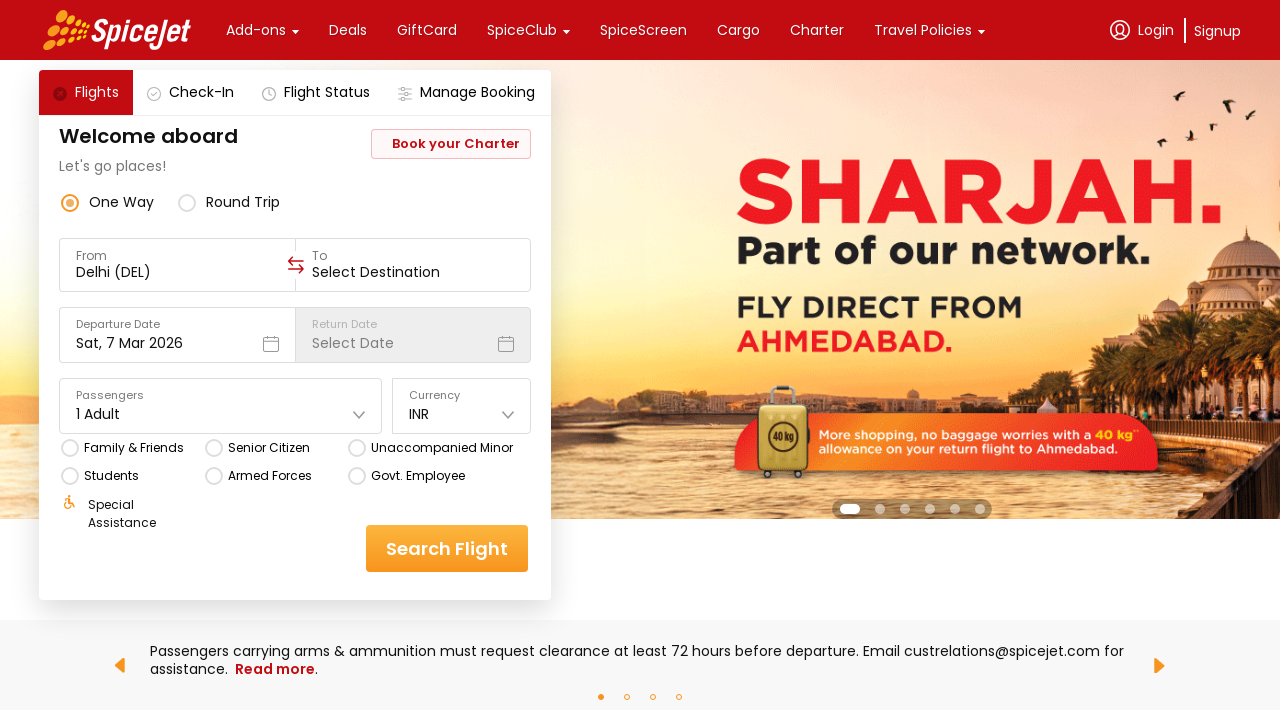

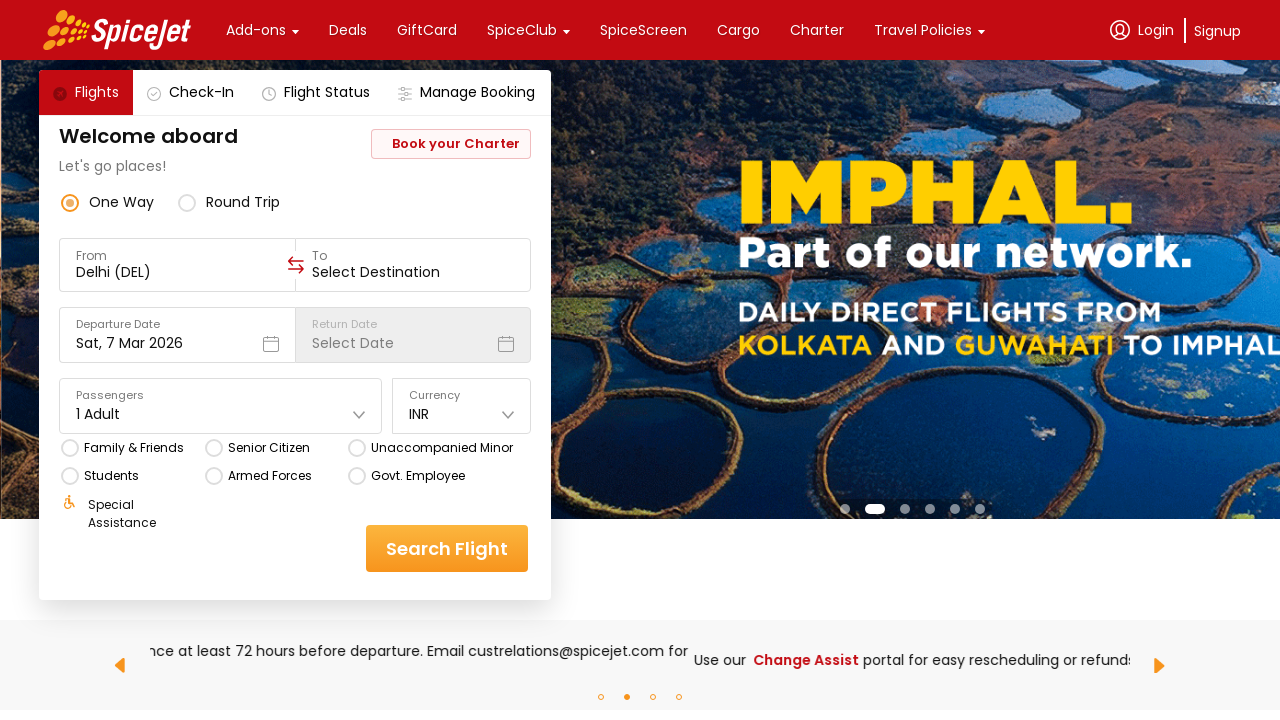